Tests selecting an option from a dropdown located by XPath selector

Starting URL: https://www.qa-practice.com/elements/button/disabled

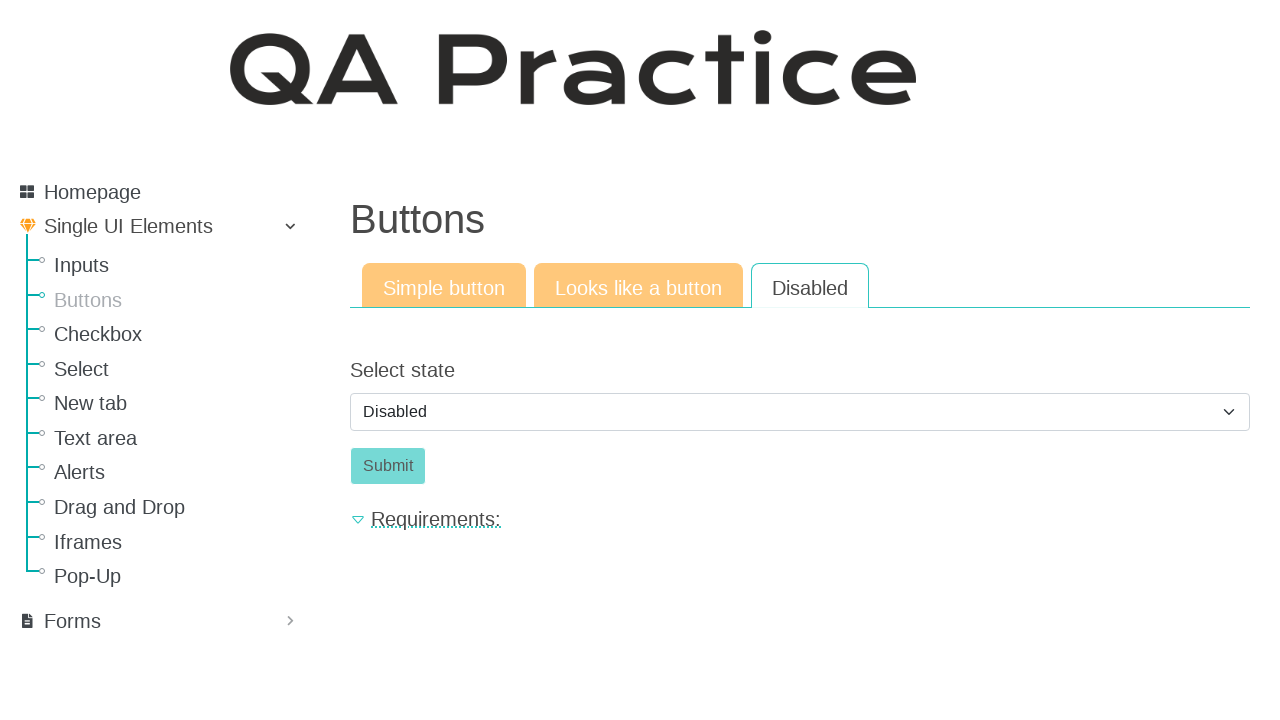

Located dropdown element by XPath selector //select[@id='id_select_state']
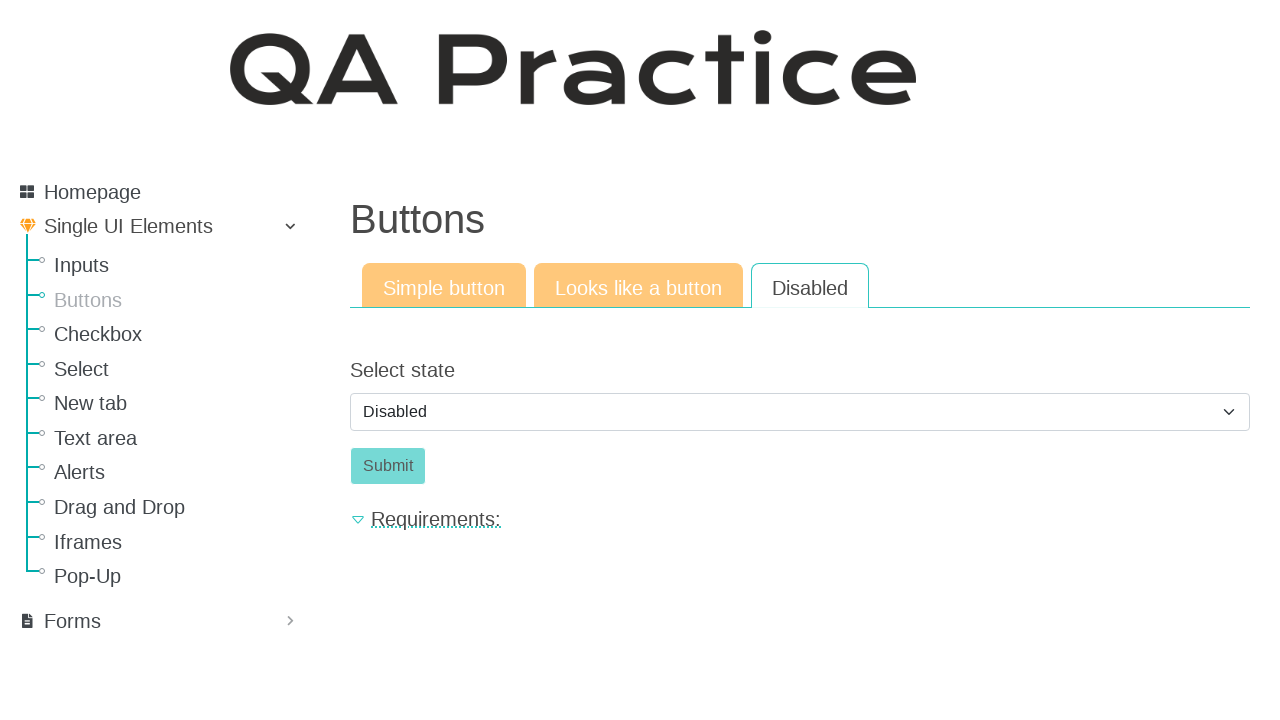

Selected 'enabled' option from dropdown on xpath=//select[@id='id_select_state']
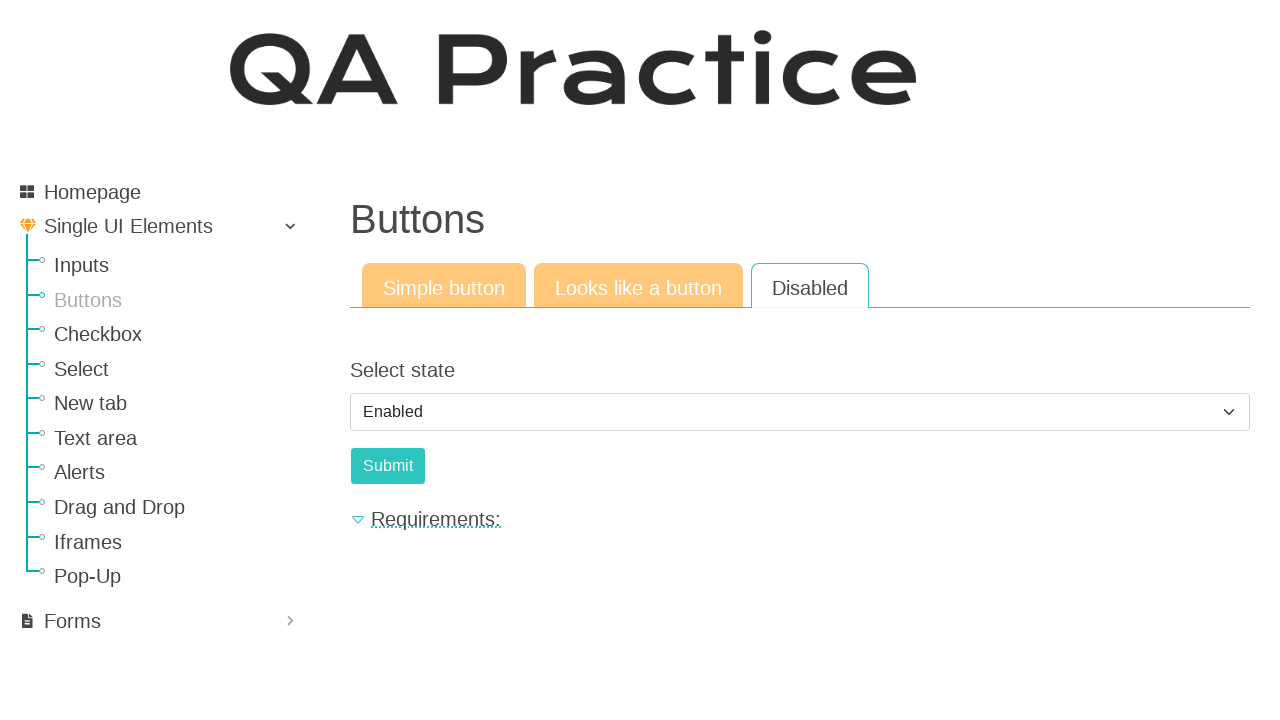

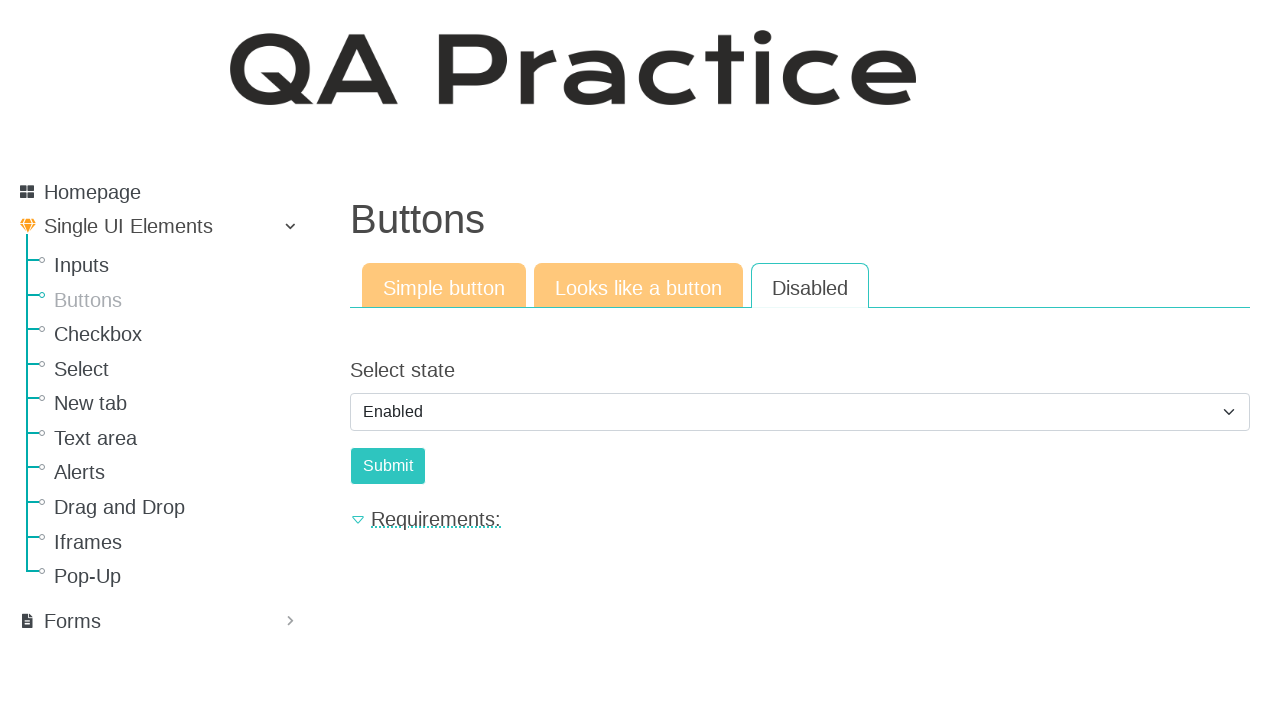